Tests adding multiple books by filling in title and author fields for each, submitting each one, then verifying all books appear in the catalog.

Starting URL: https://tap-ht24-testverktyg.github.io/exam-template/

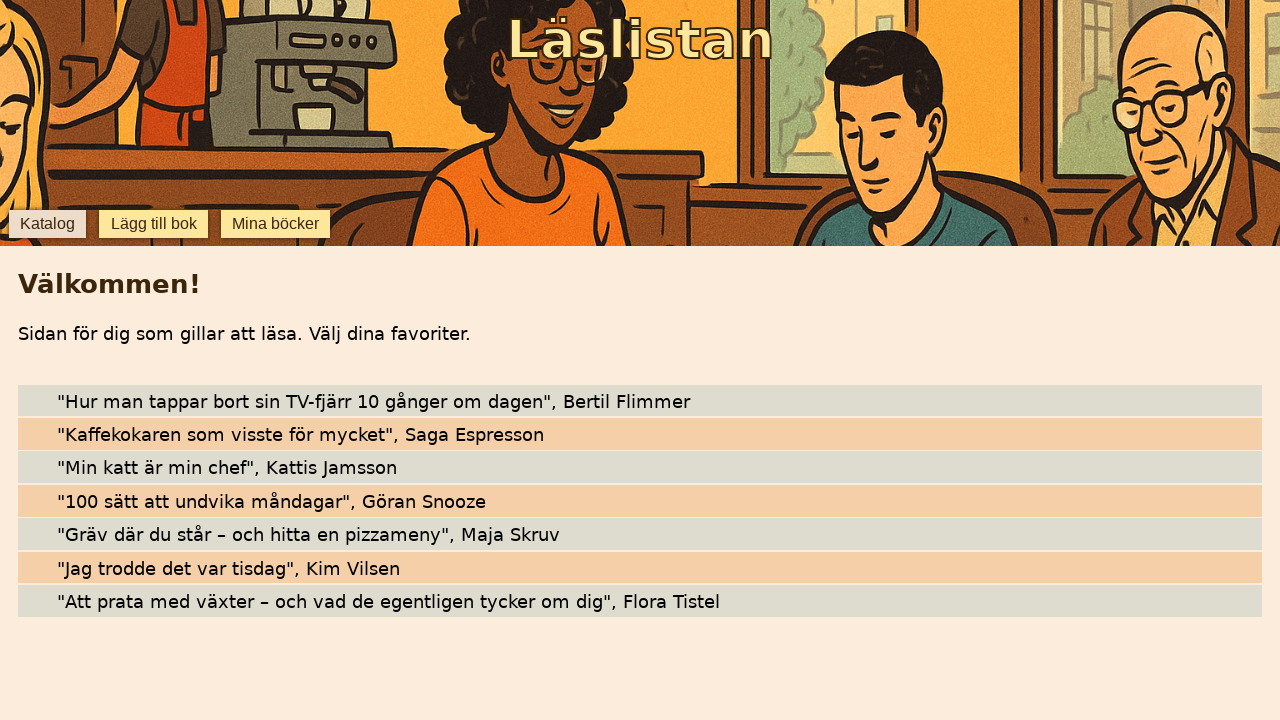

Clicked add book button at (154, 224) on internal:testid=[data-testid="add-book"s]
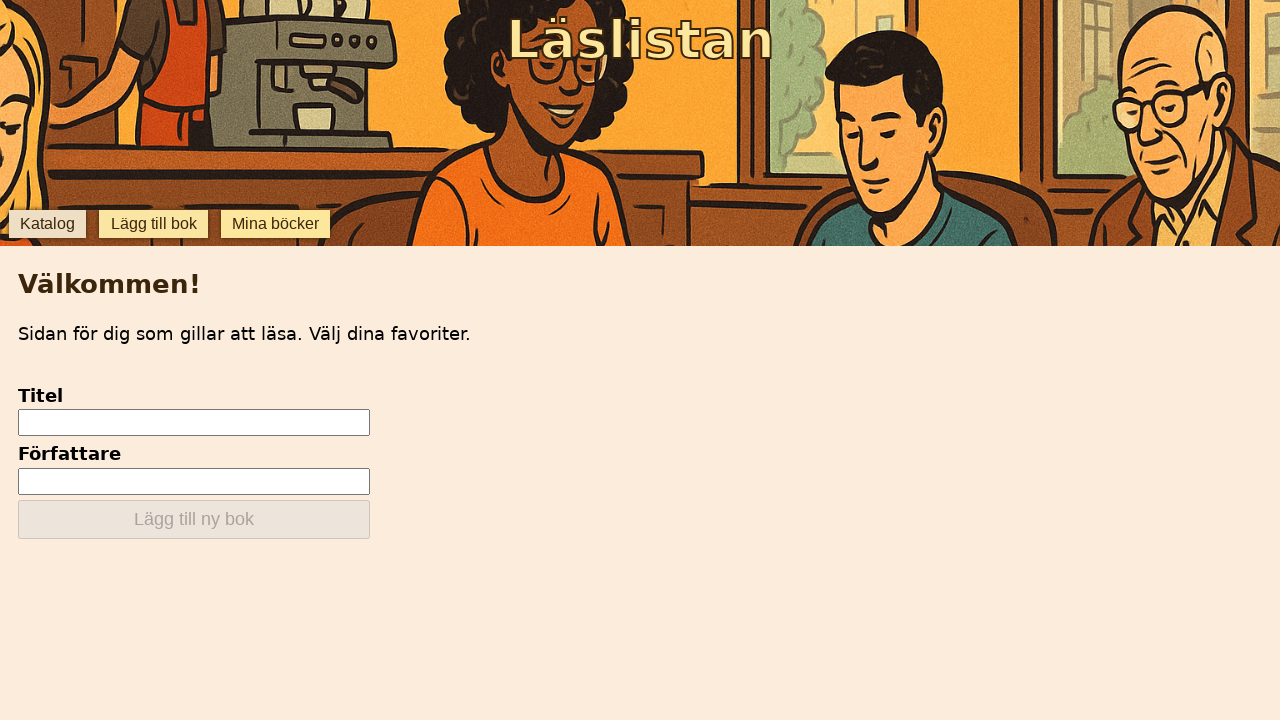

Filled title field with 'Morgonstjärnan' on internal:testid=[data-testid="add-input-title"s]
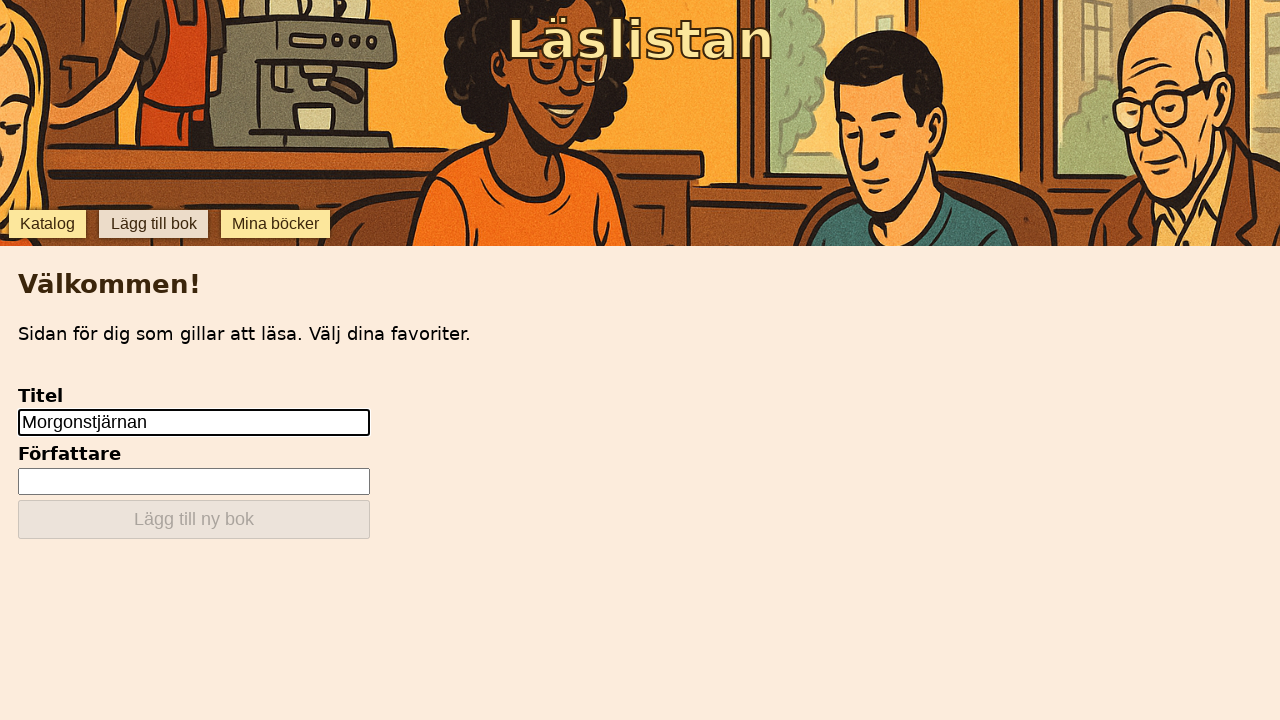

Filled author field with 'Karl Ove Knausgård' on internal:testid=[data-testid="add-input-author"s]
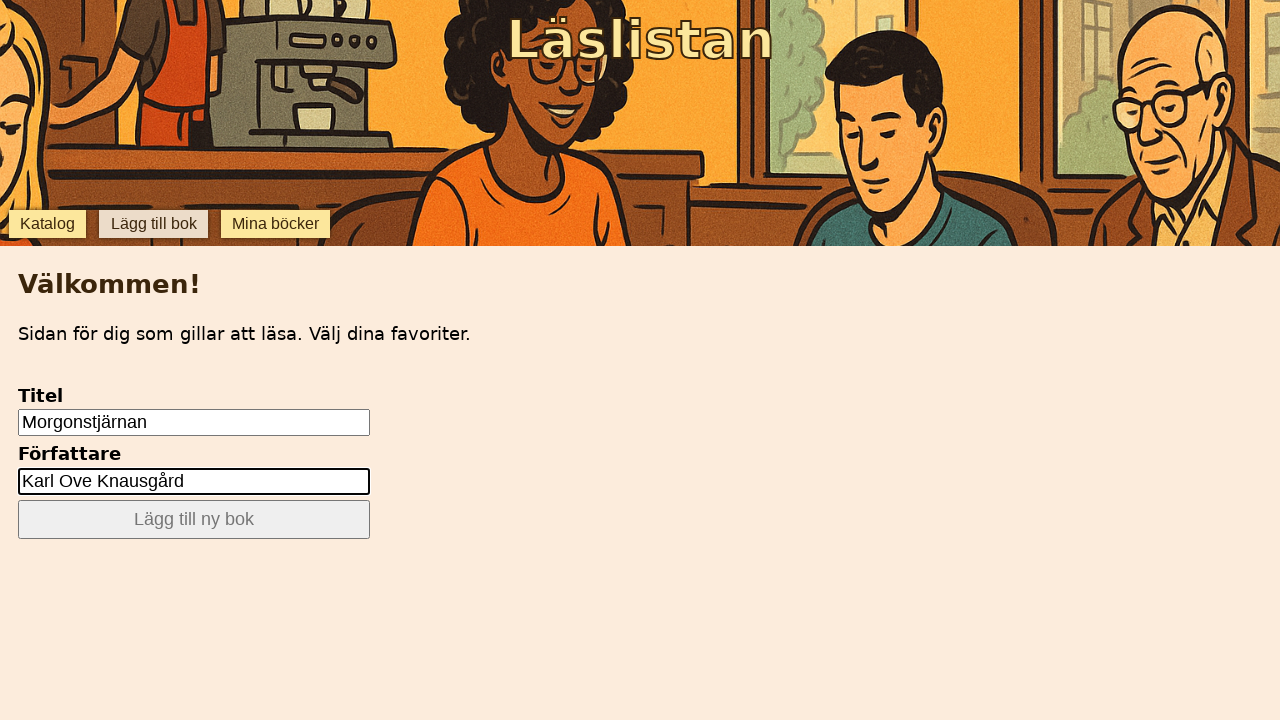

Submitted first book (Morgonstjärnan) at (194, 520) on internal:testid=[data-testid="add-submit"s]
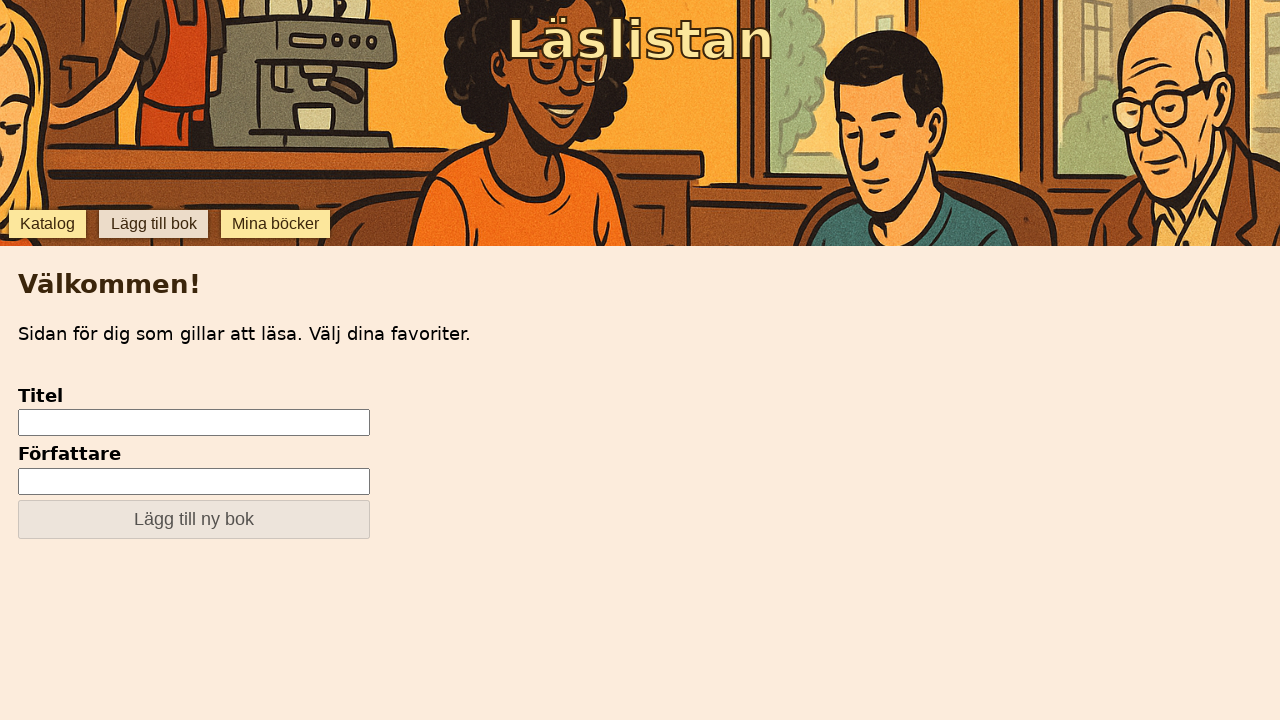

Filled title field with 'Vargarna från evighetens skog' on internal:testid=[data-testid="add-input-title"s]
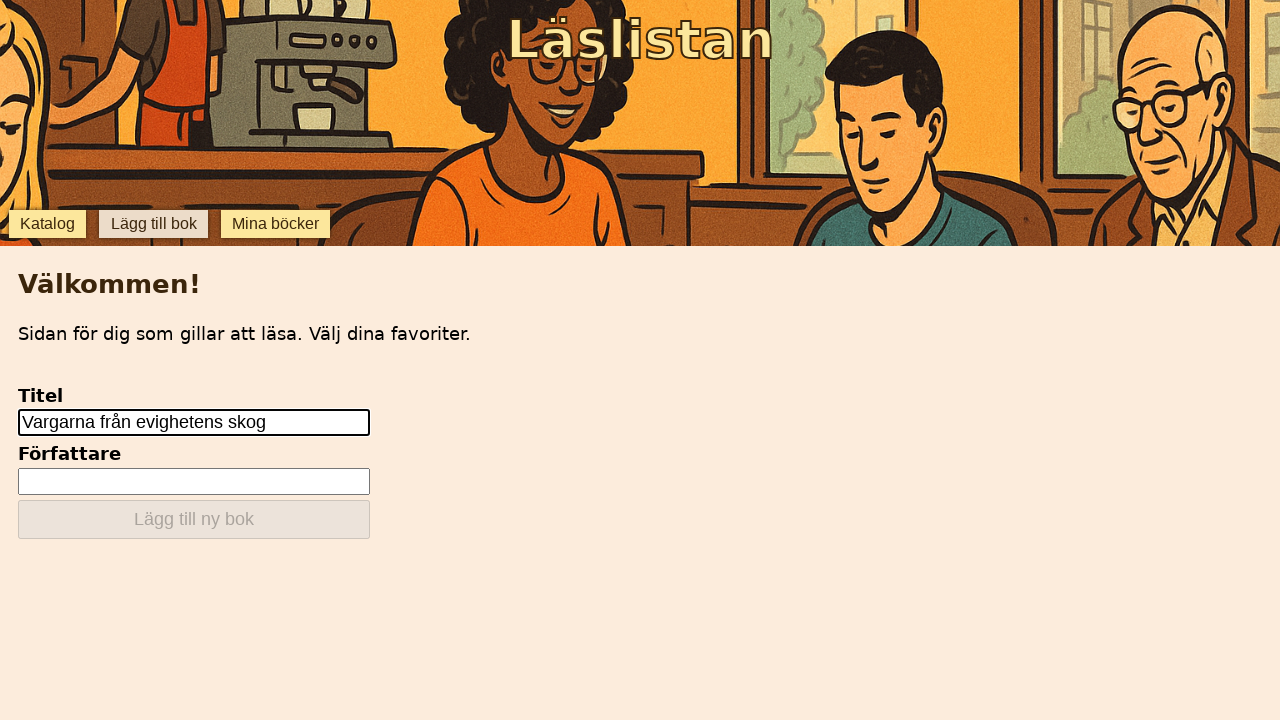

Filled author field with 'Karl Ove Knausgård' on internal:testid=[data-testid="add-input-author"s]
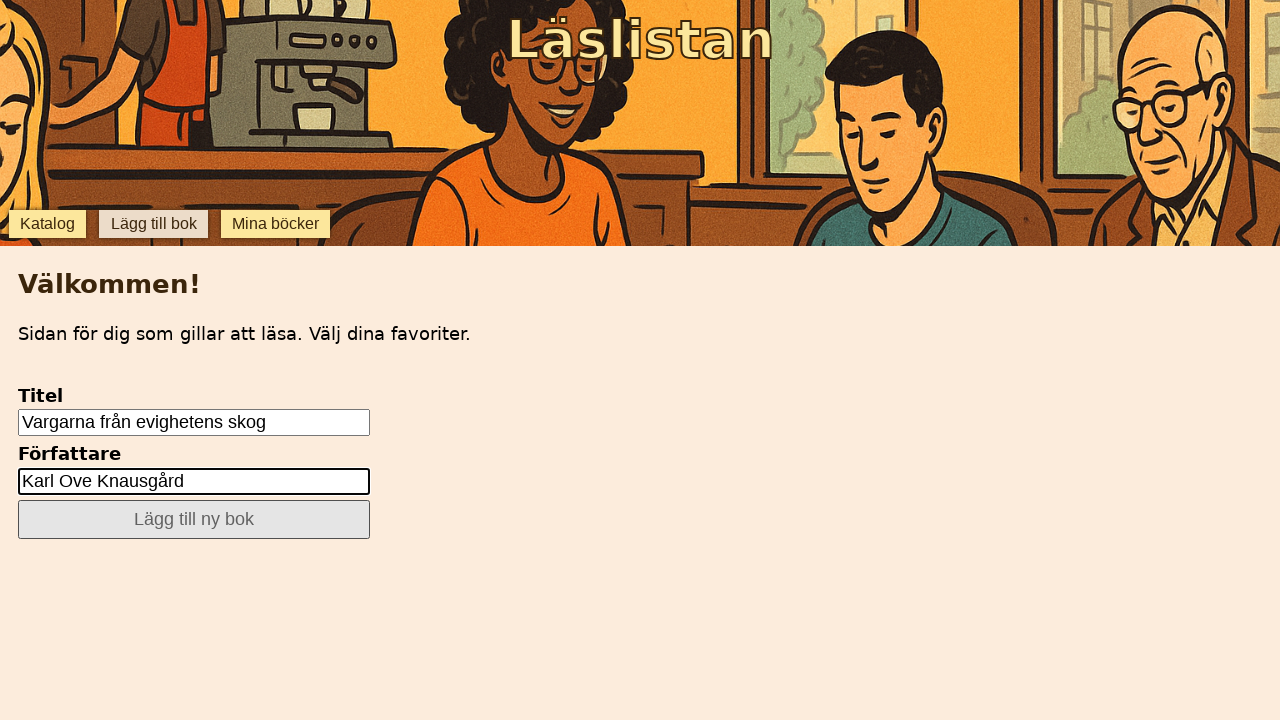

Submitted second book (Vargarna från evighetens skog) at (194, 520) on internal:testid=[data-testid="add-submit"s]
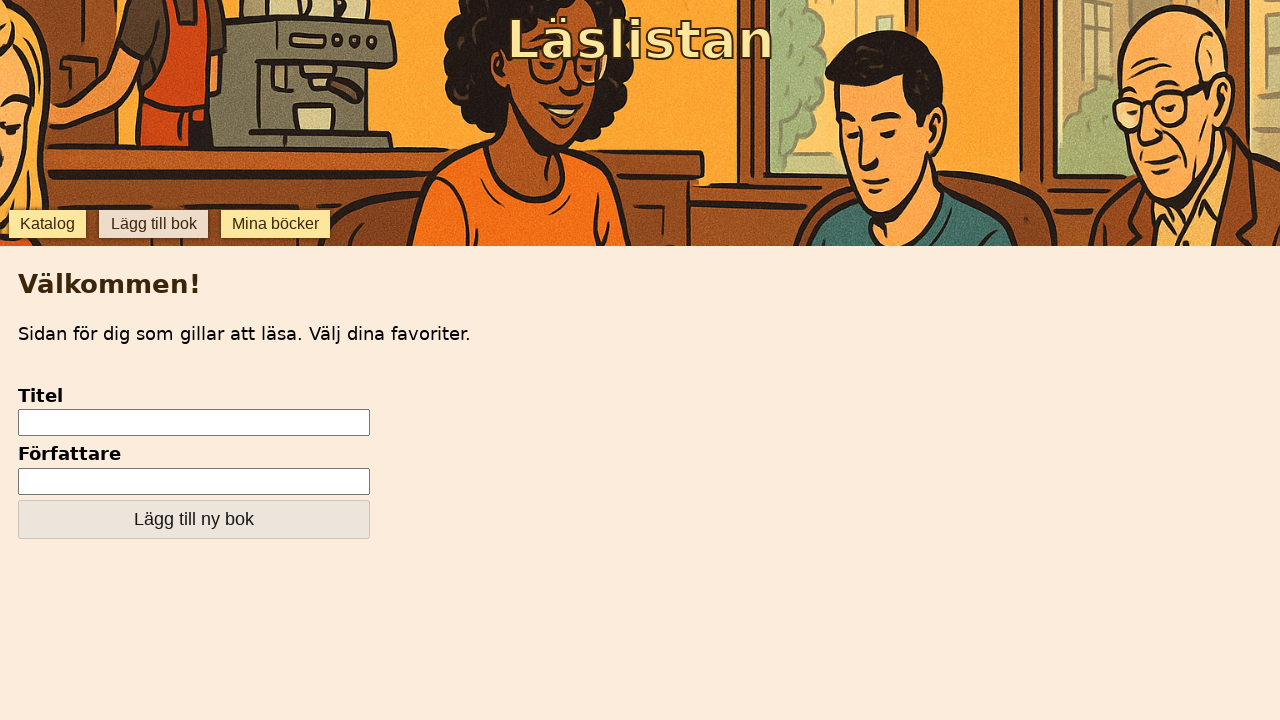

Filled title field with 'Nattens skola' on internal:testid=[data-testid="add-input-title"s]
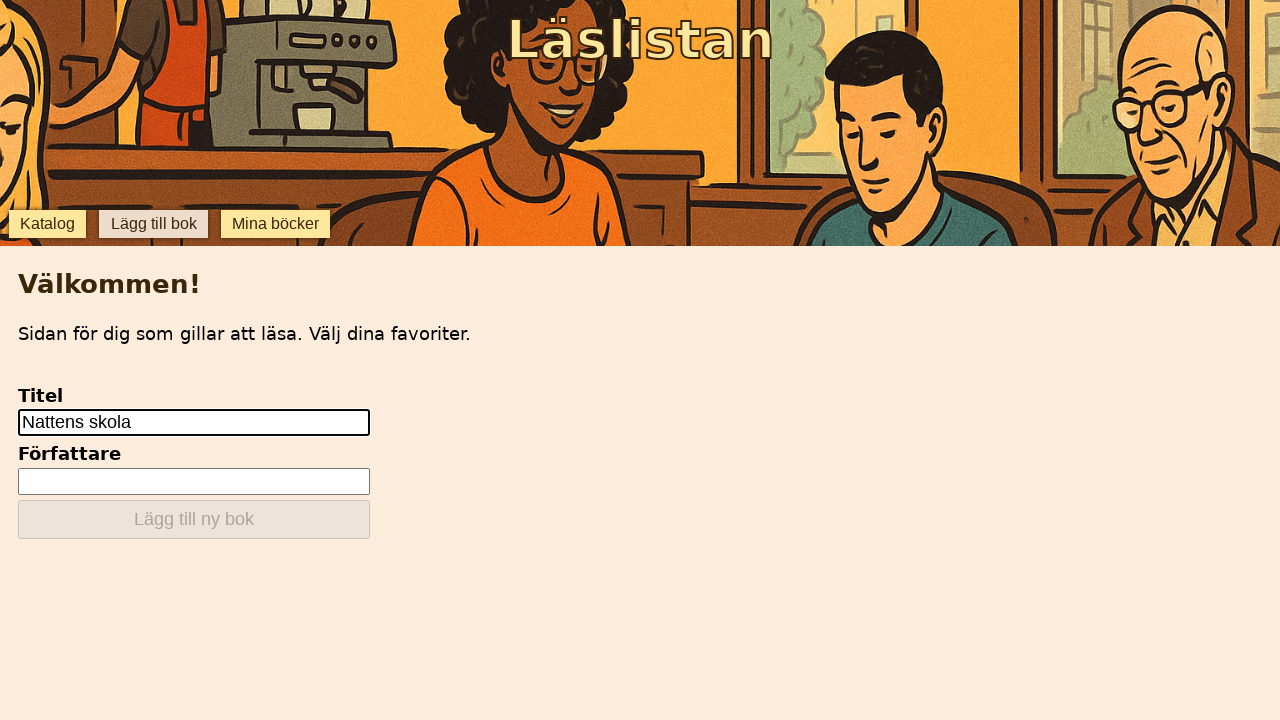

Filled author field with 'Karl Ove Knausgård' on internal:testid=[data-testid="add-input-author"s]
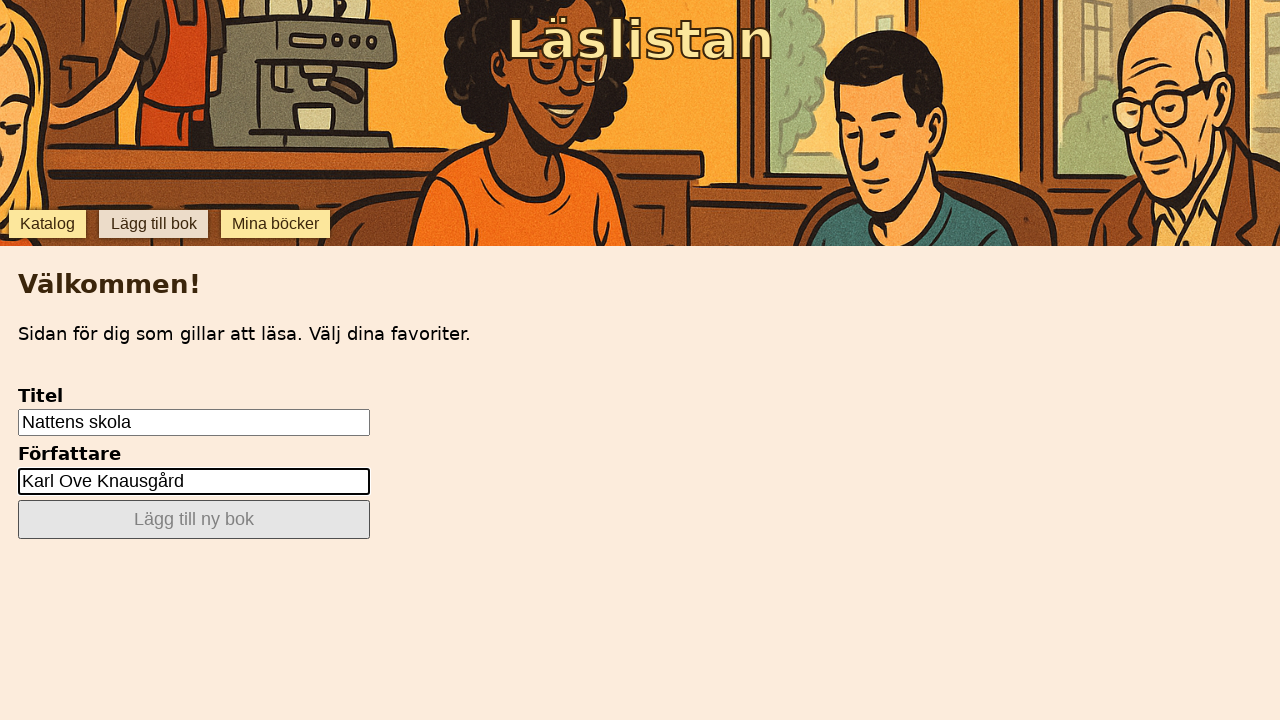

Submitted third book (Nattens skola) at (194, 520) on internal:testid=[data-testid="add-submit"s]
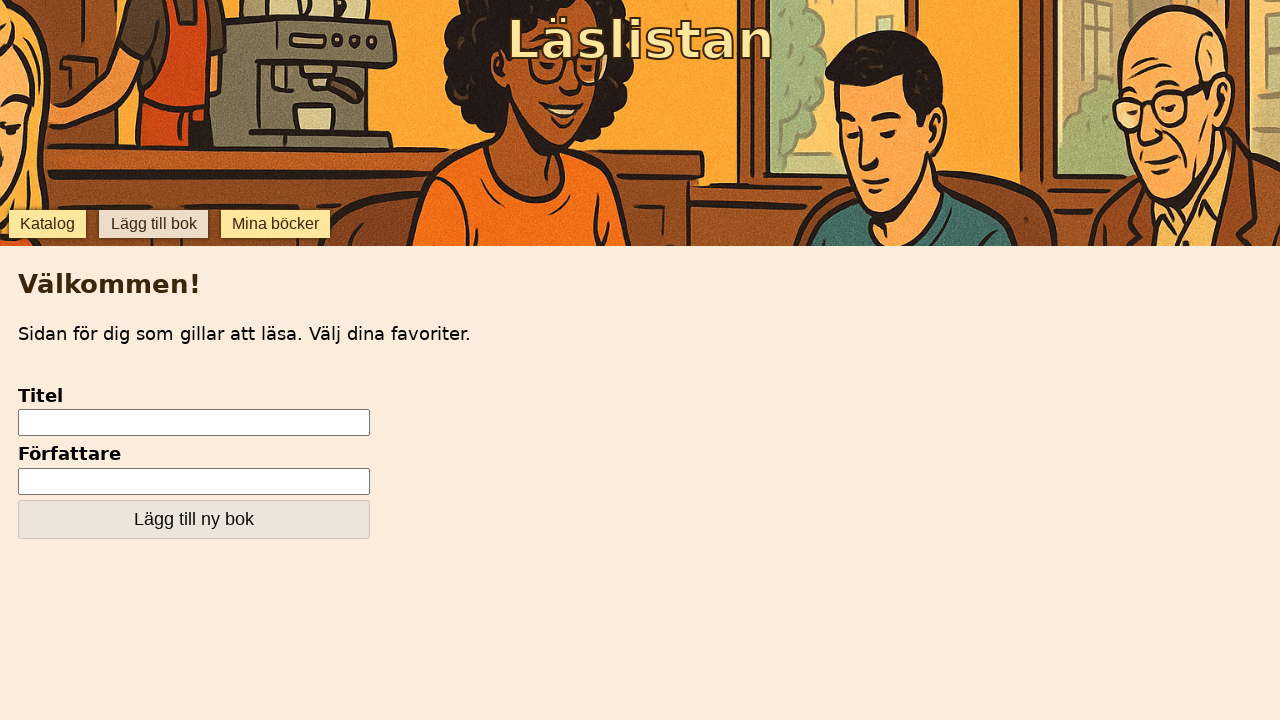

Navigated to catalog at (47, 224) on internal:testid=[data-testid="catalog"s]
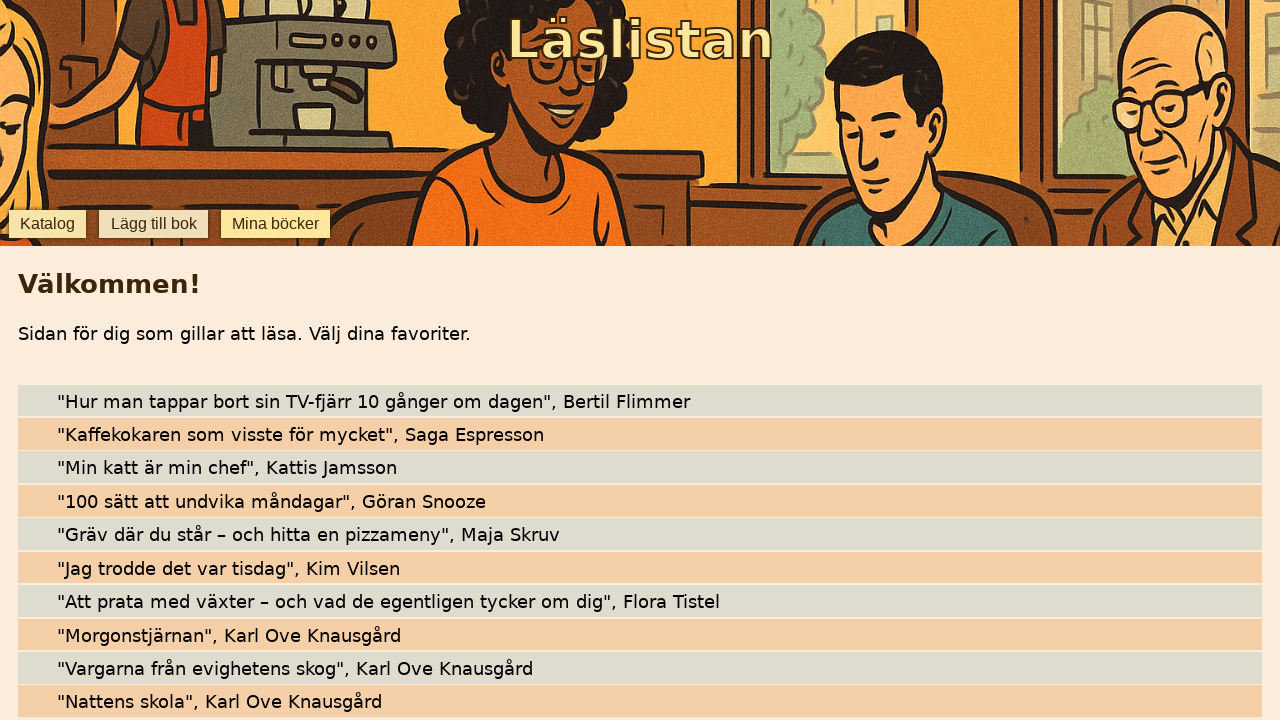

Verified 'Morgonstjärnan' appears in catalog
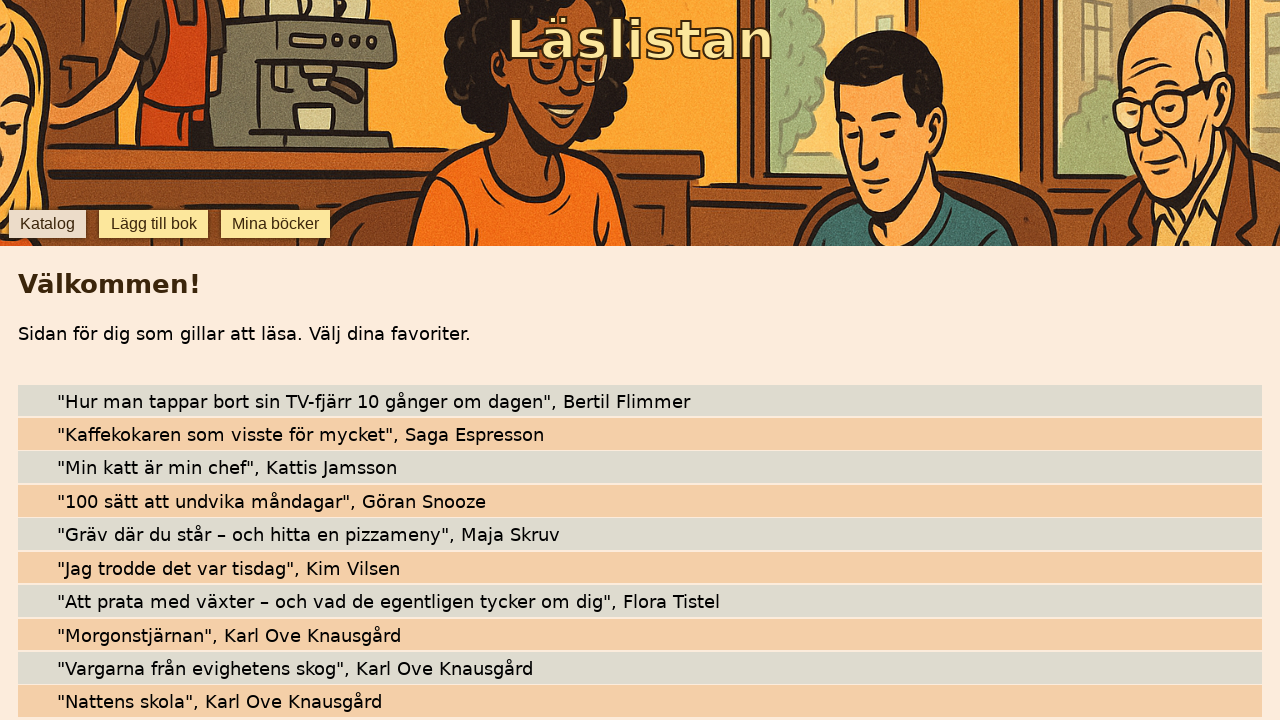

Verified 'Vargarna från evighetens' appears in catalog
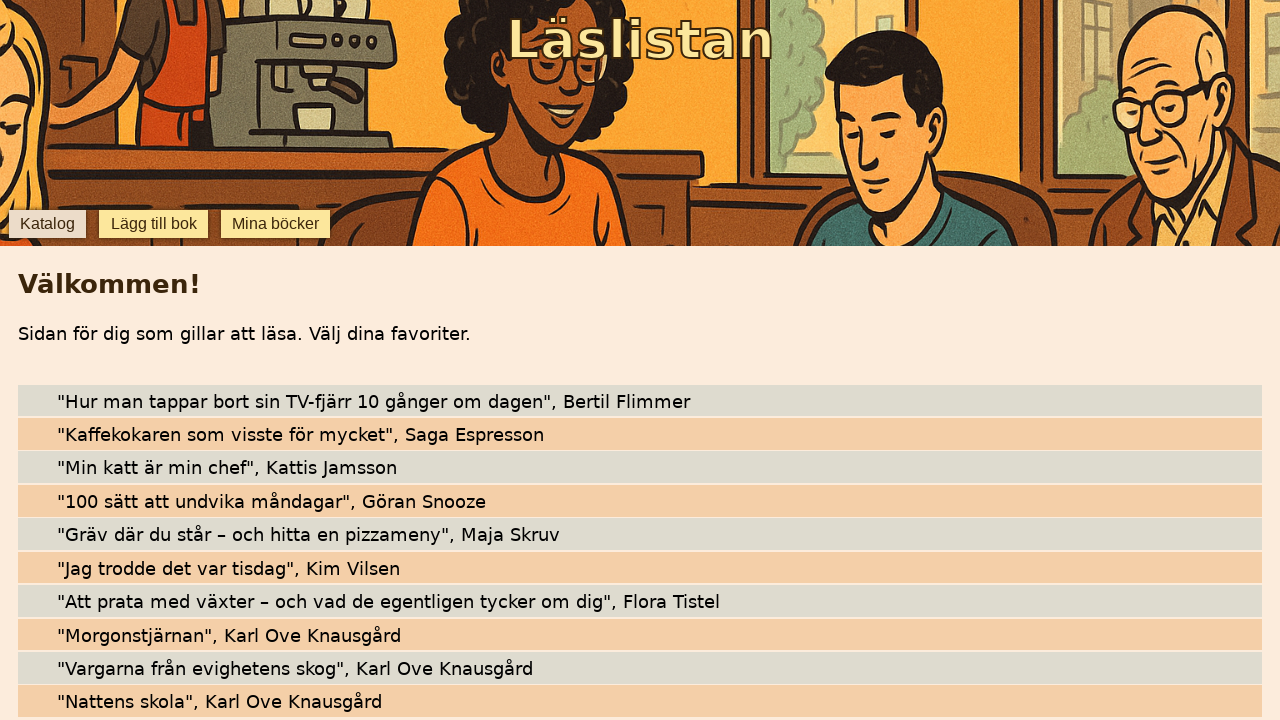

Verified 'Nattens skola' appears in catalog
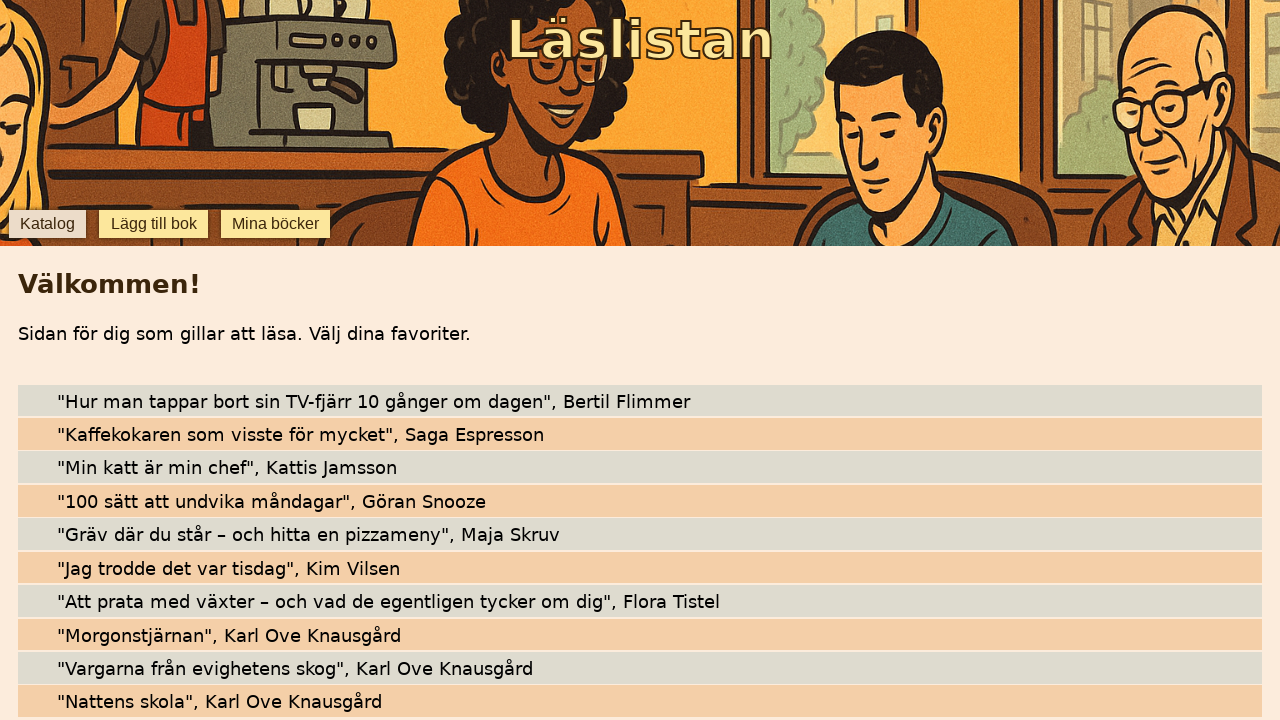

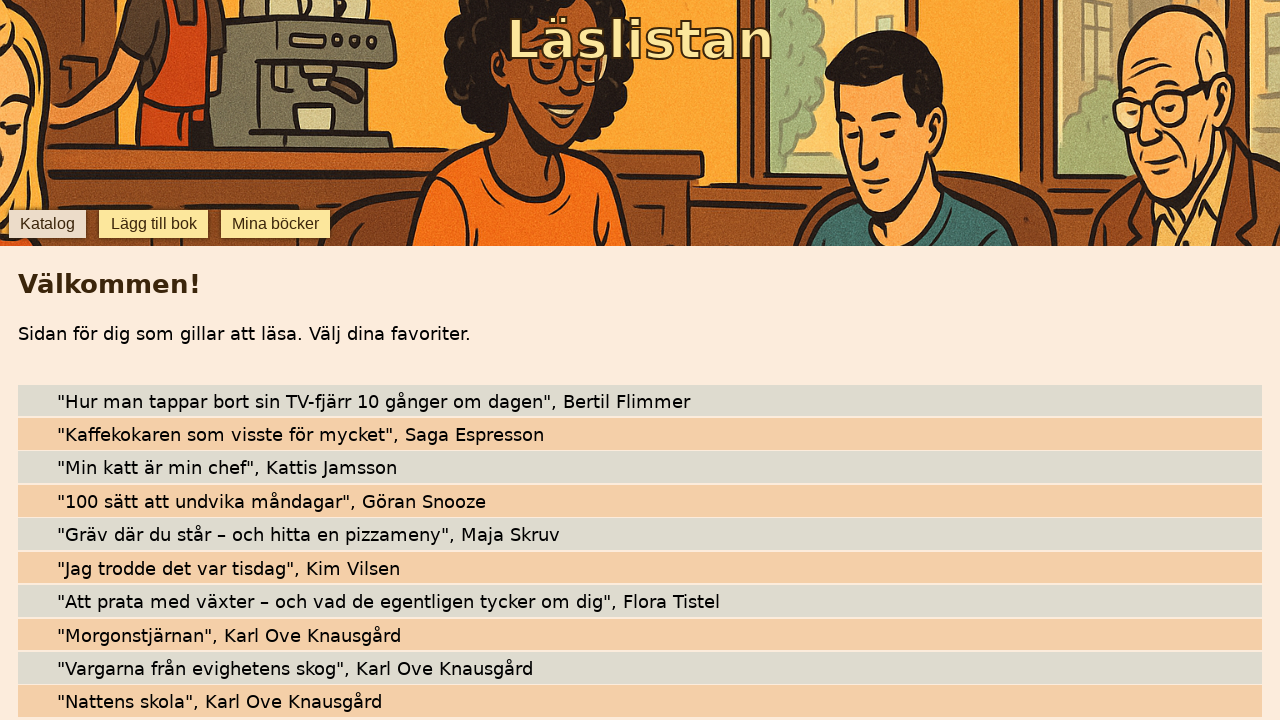